Tests keyboard key press functionality by sending Space and Left arrow keys to an element and verifying the displayed result text shows which key was pressed.

Starting URL: http://the-internet.herokuapp.com/key_presses

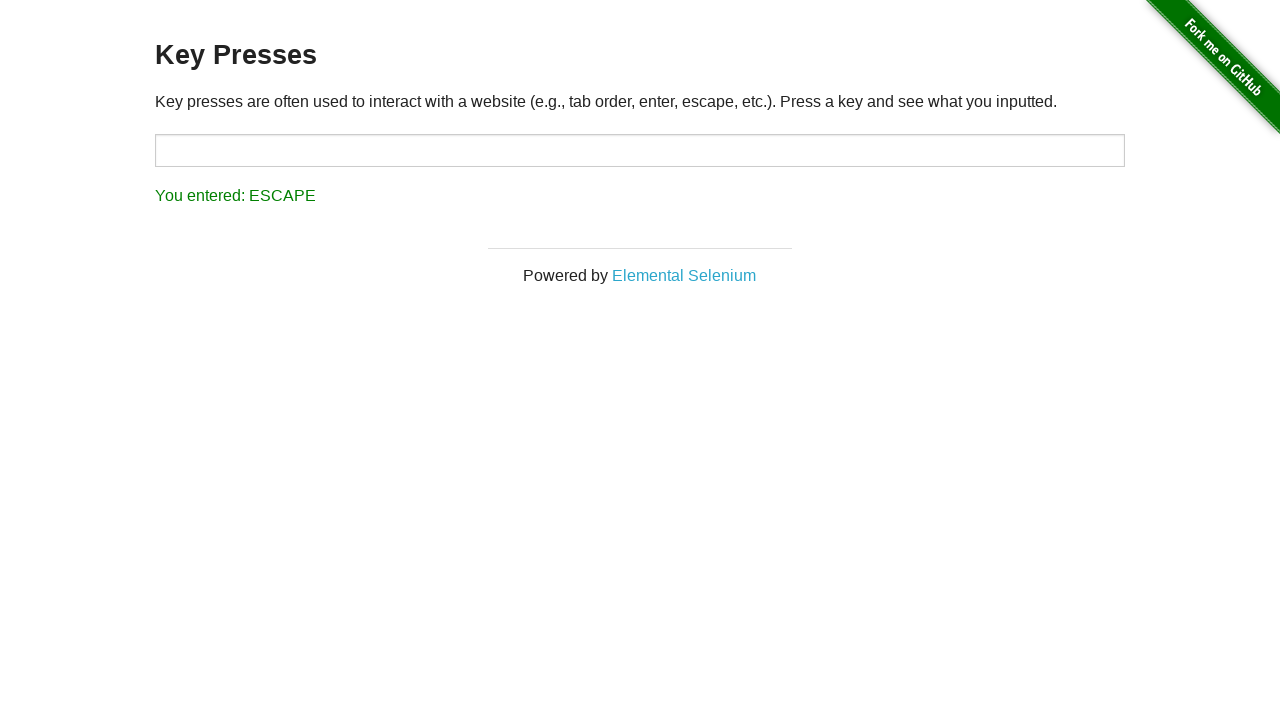

Pressed Space key on target element on #target
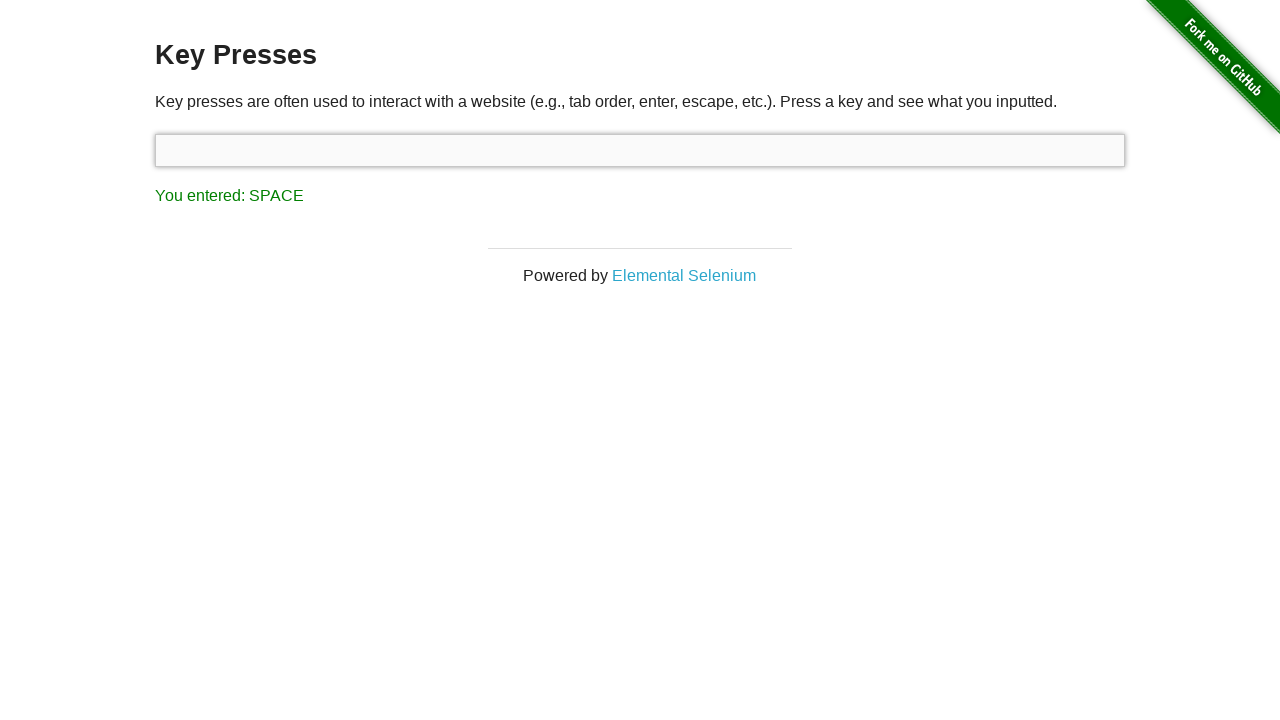

Result element loaded after Space key press
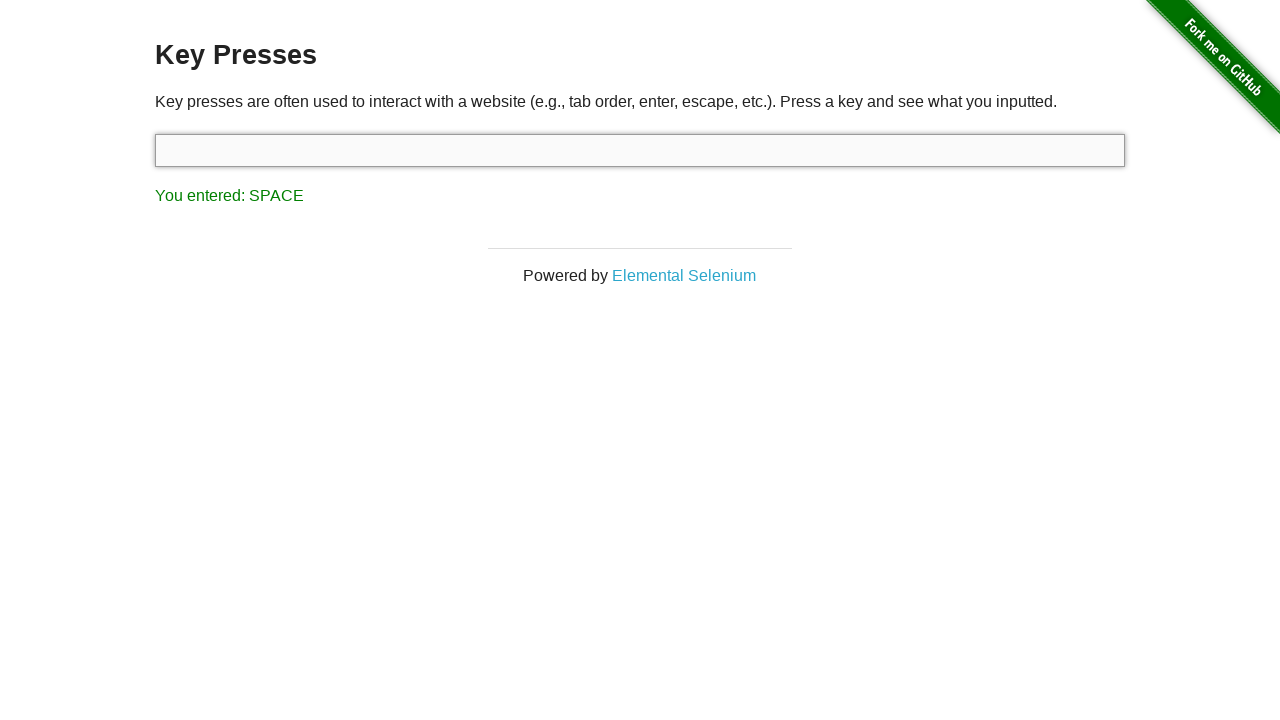

Retrieved result text: You entered: SPACE
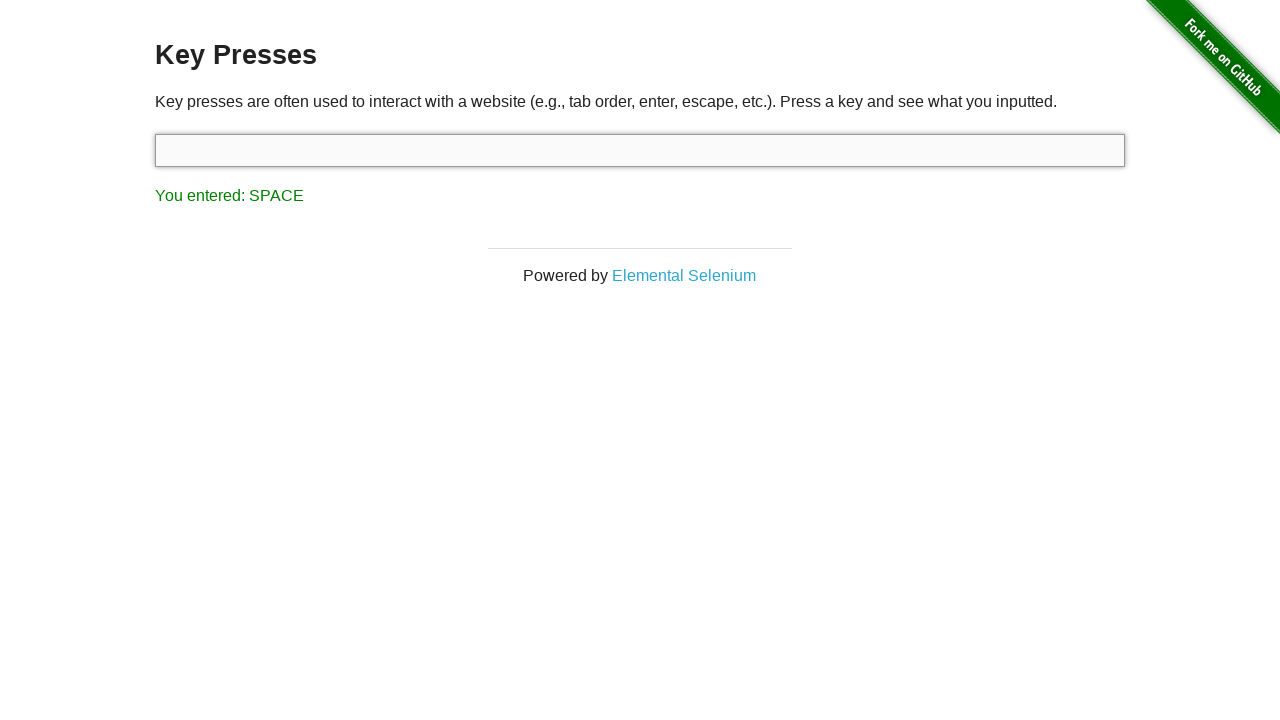

Verified Space key was correctly registered in result text
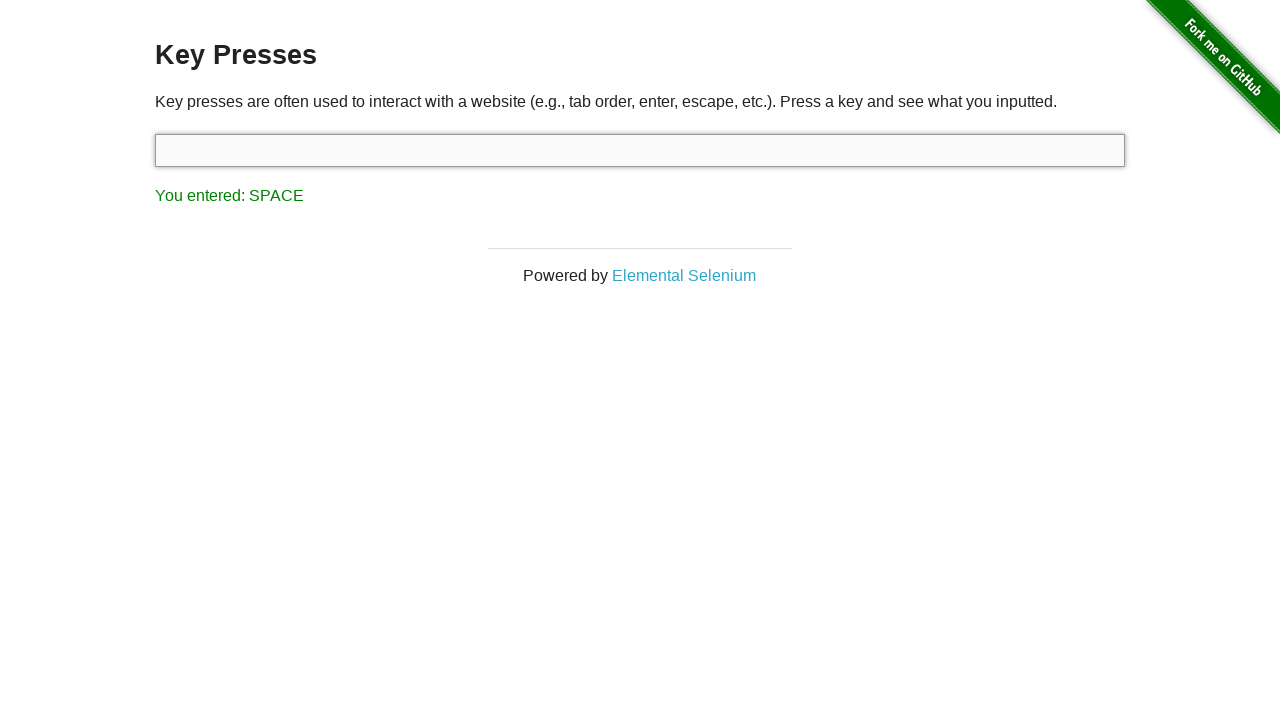

Pressed Left Arrow key using keyboard
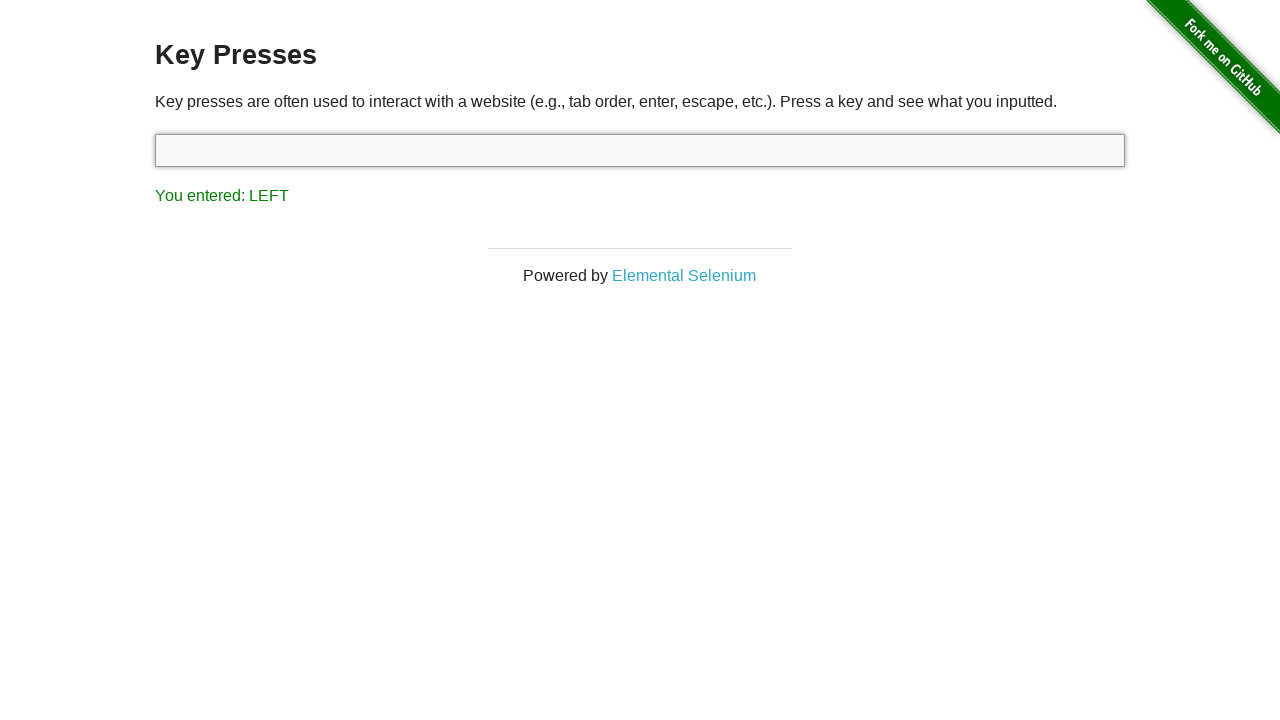

Retrieved result text: You entered: LEFT
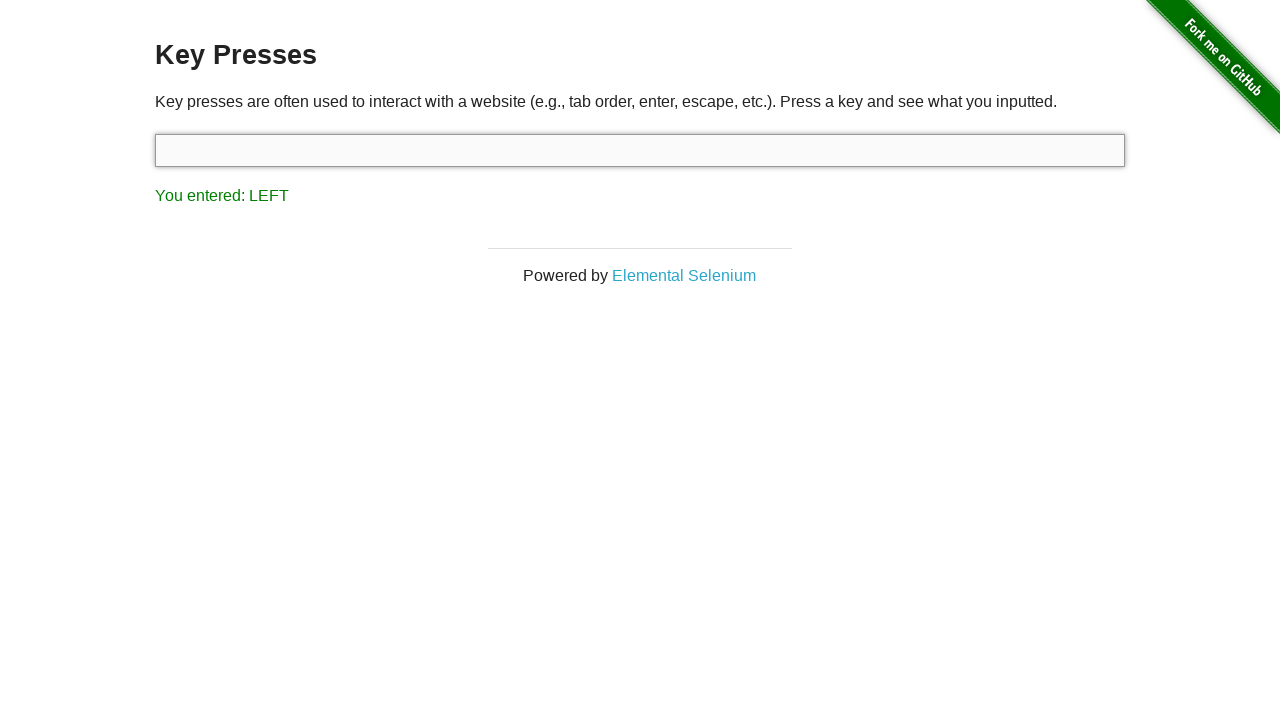

Verified Left Arrow key was correctly registered in result text
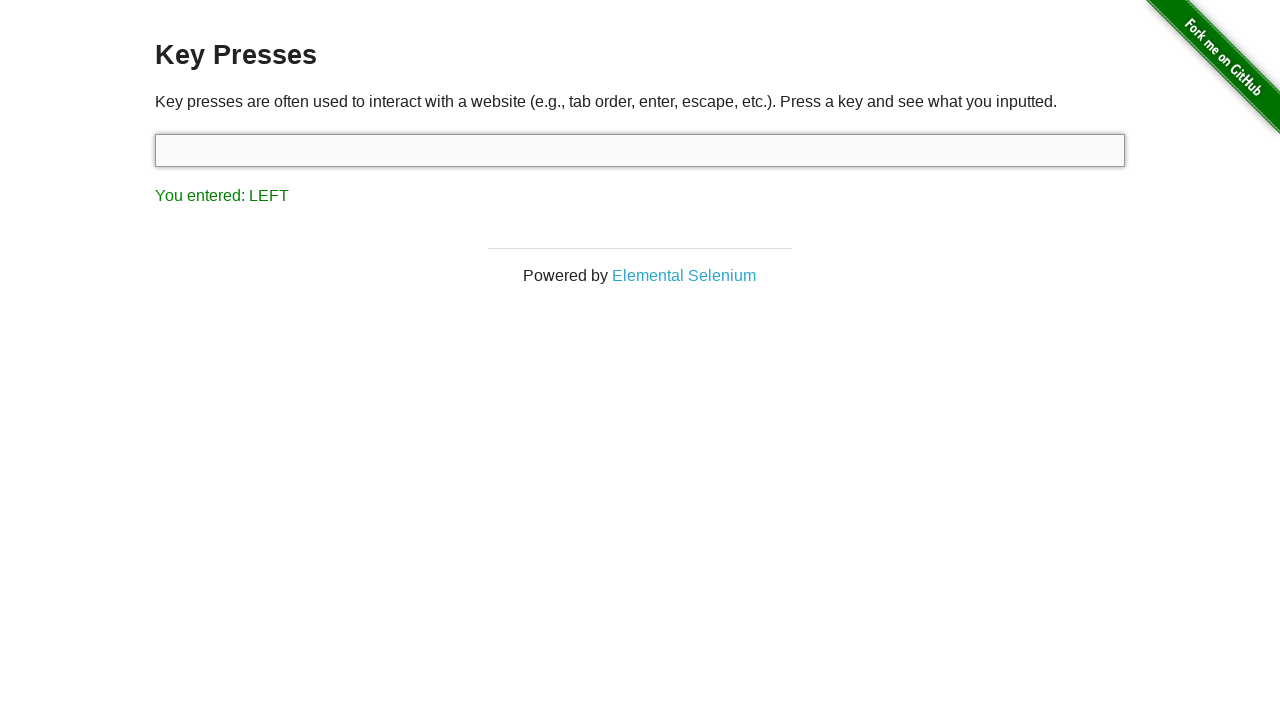

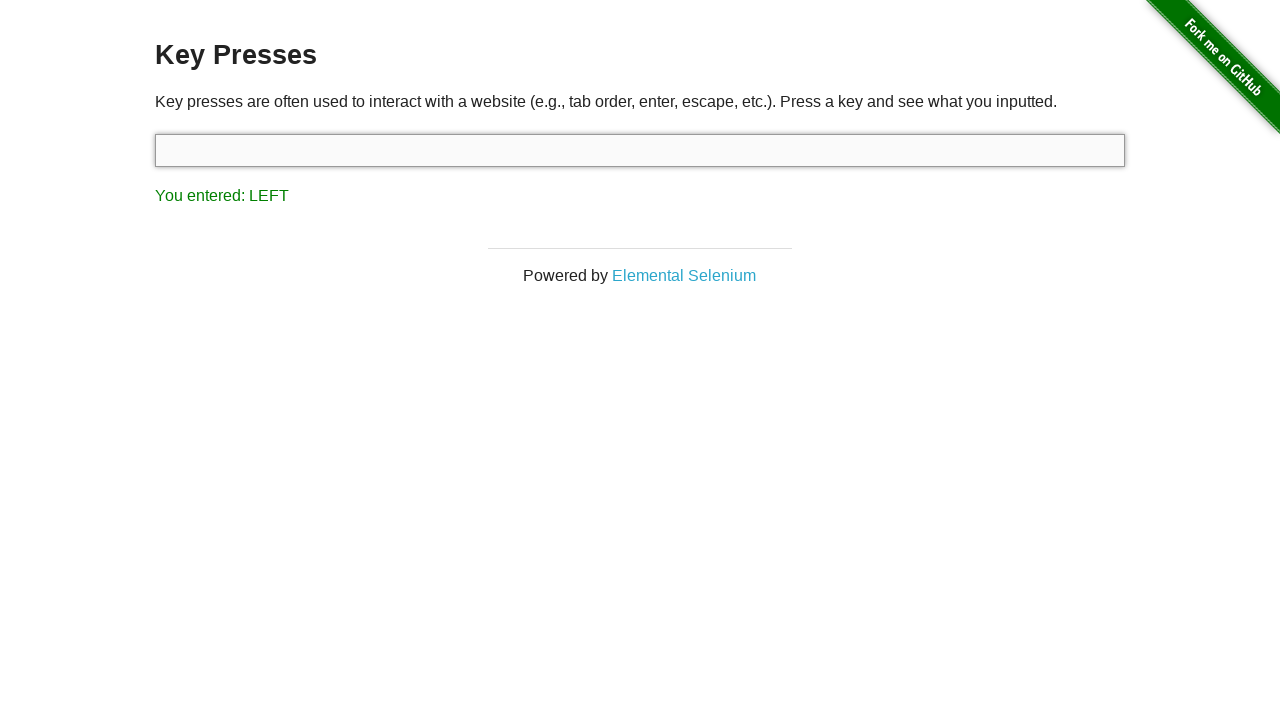